Tests multi-window browser functionality by opening a new window, navigating to a different page in the new window, and switching between windows to verify URLs.

Starting URL: https://www.letskodeit.com/practice

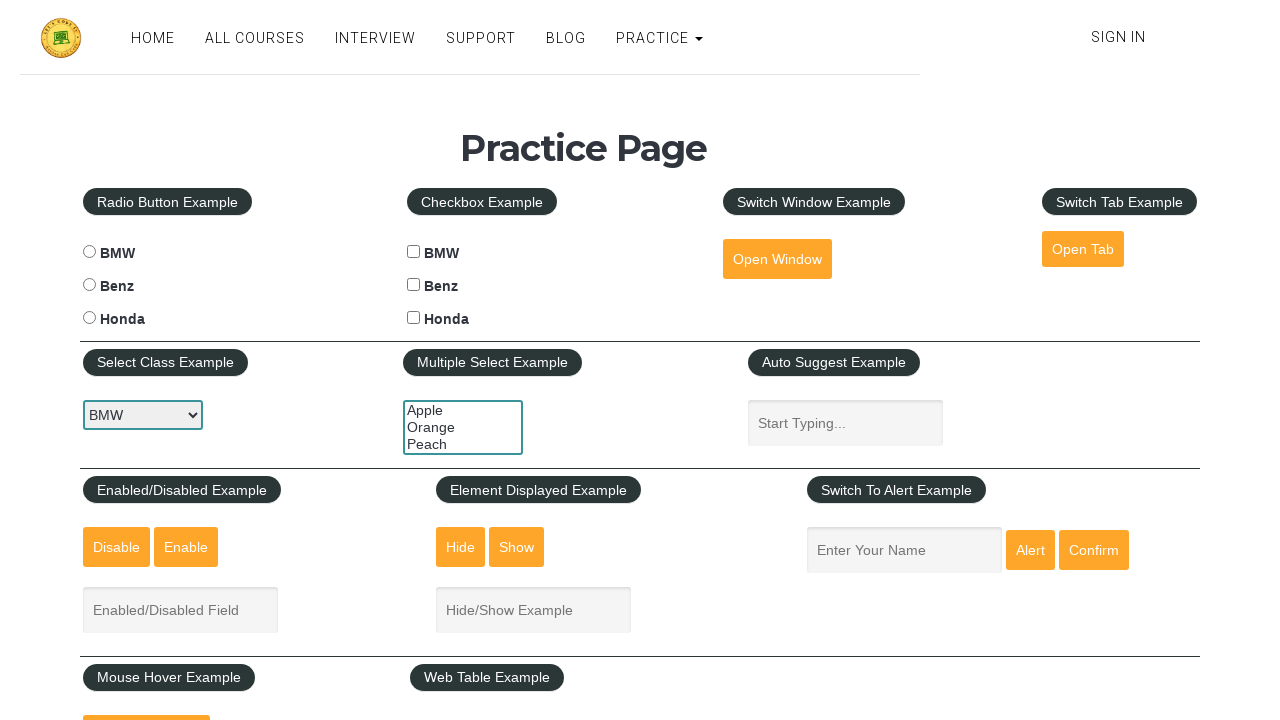

Initial page loaded (domcontentloaded)
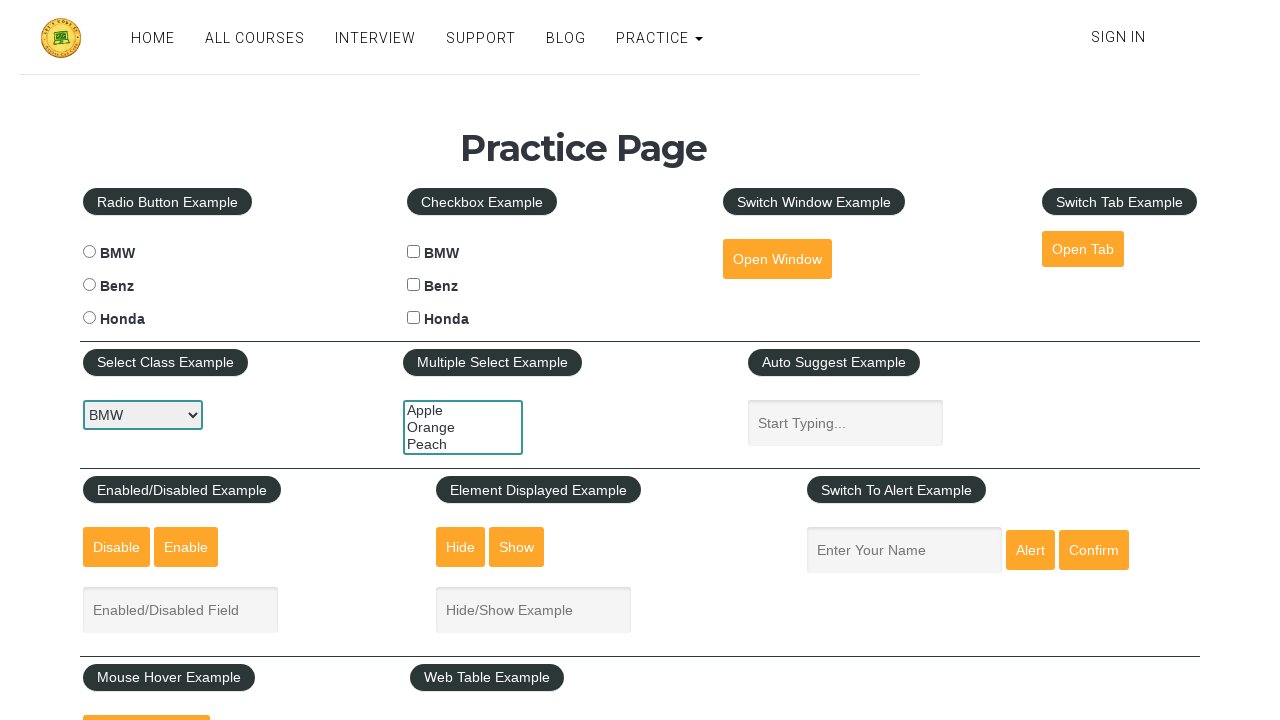

Opened a new window/page
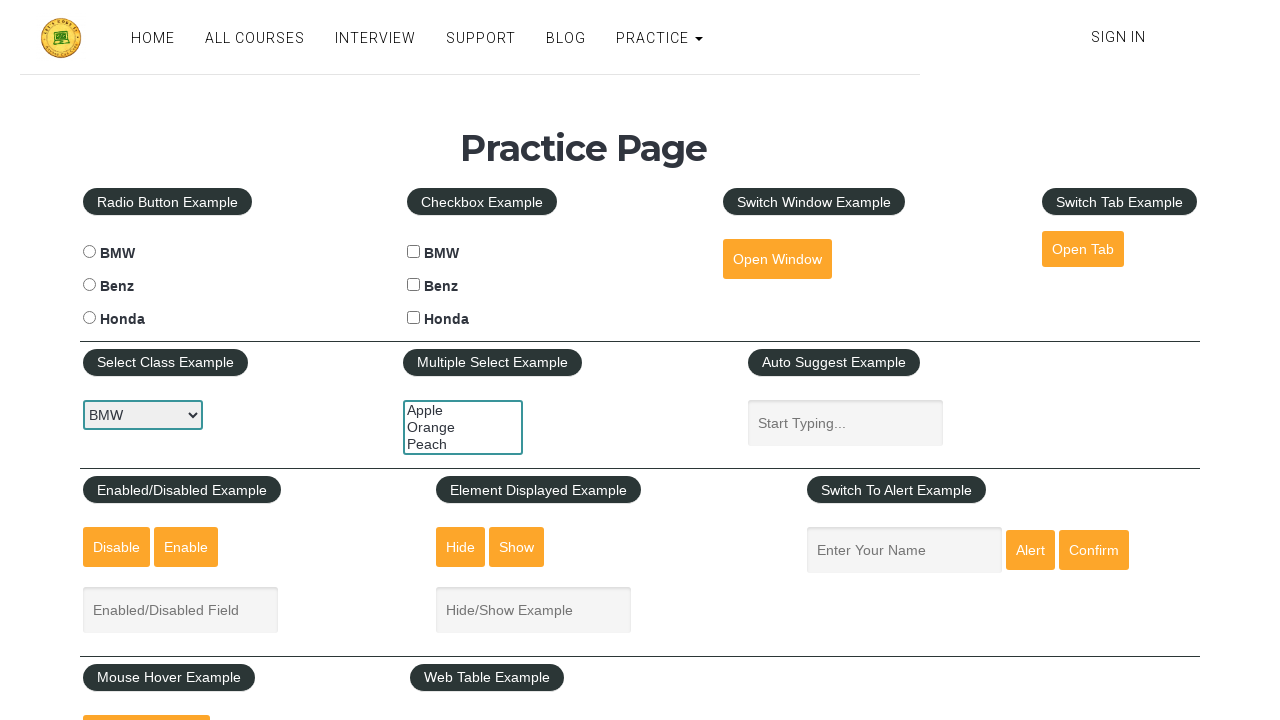

Navigated new window to https://www.letskodeit.com/courses
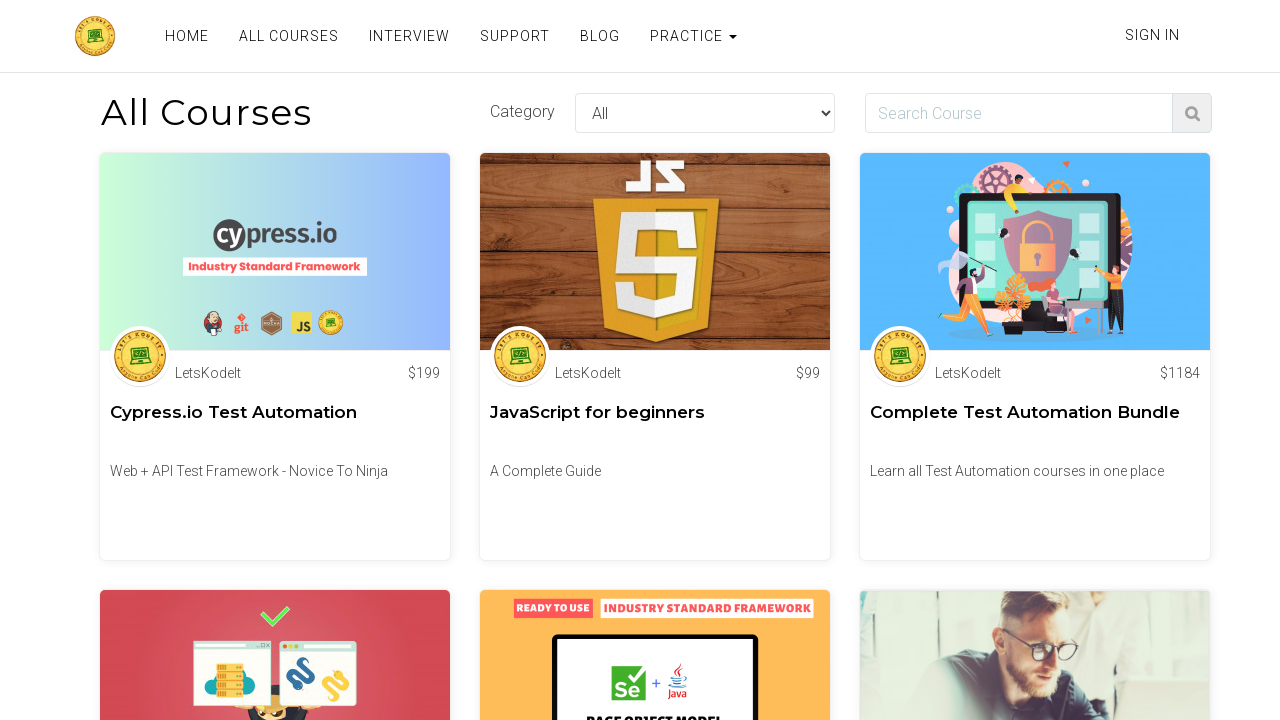

New window page loaded (domcontentloaded)
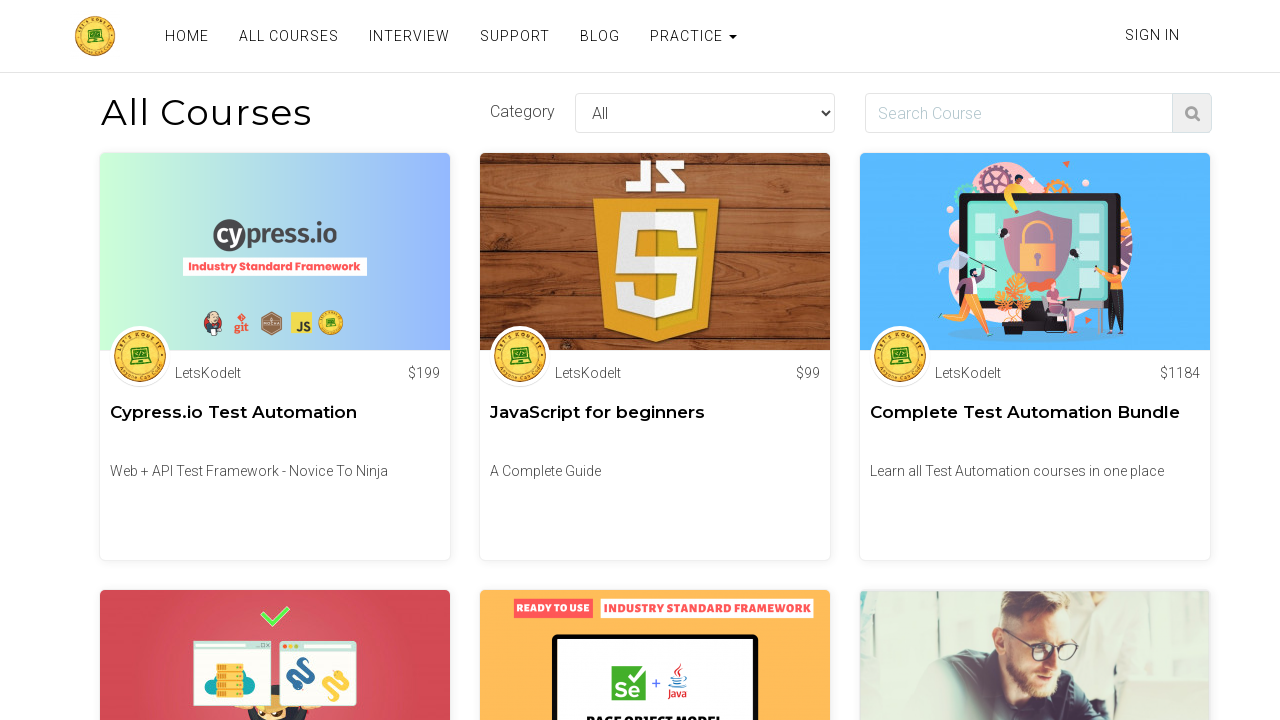

Retrieved new window URL: https://www.letskodeit.com/courses
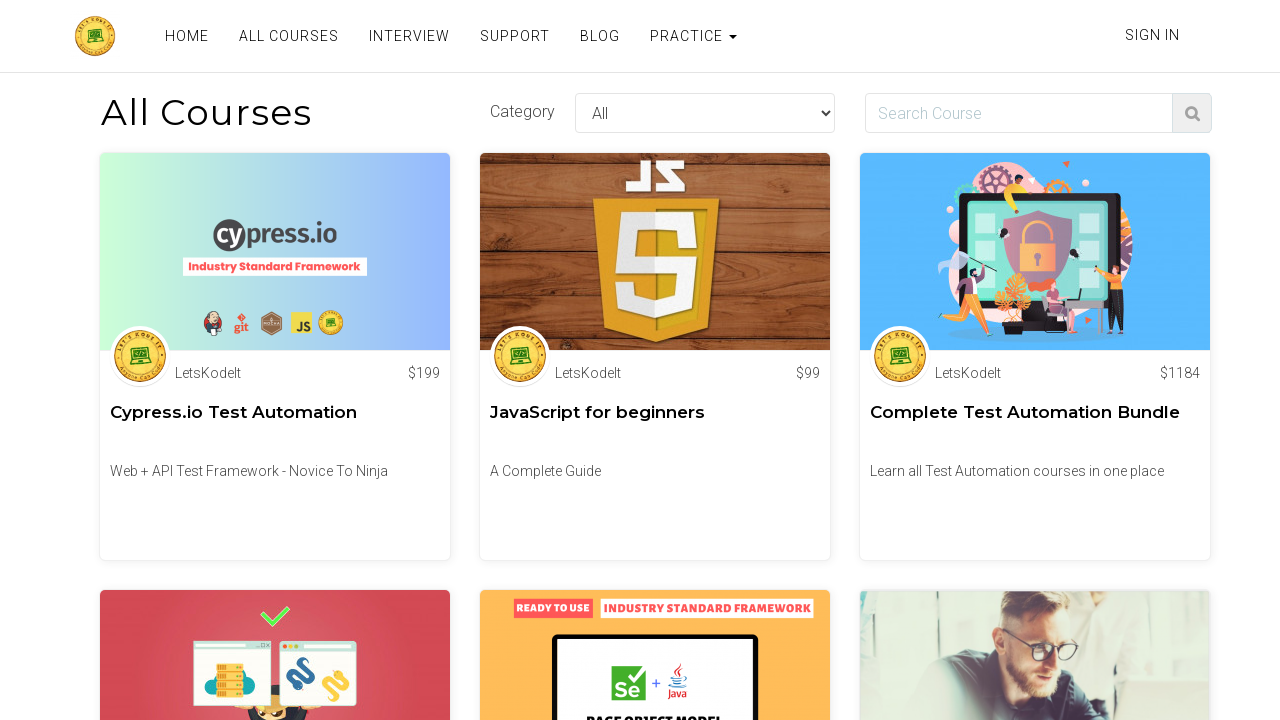

Retrieved original window URL: https://www.letskodeit.com/practice
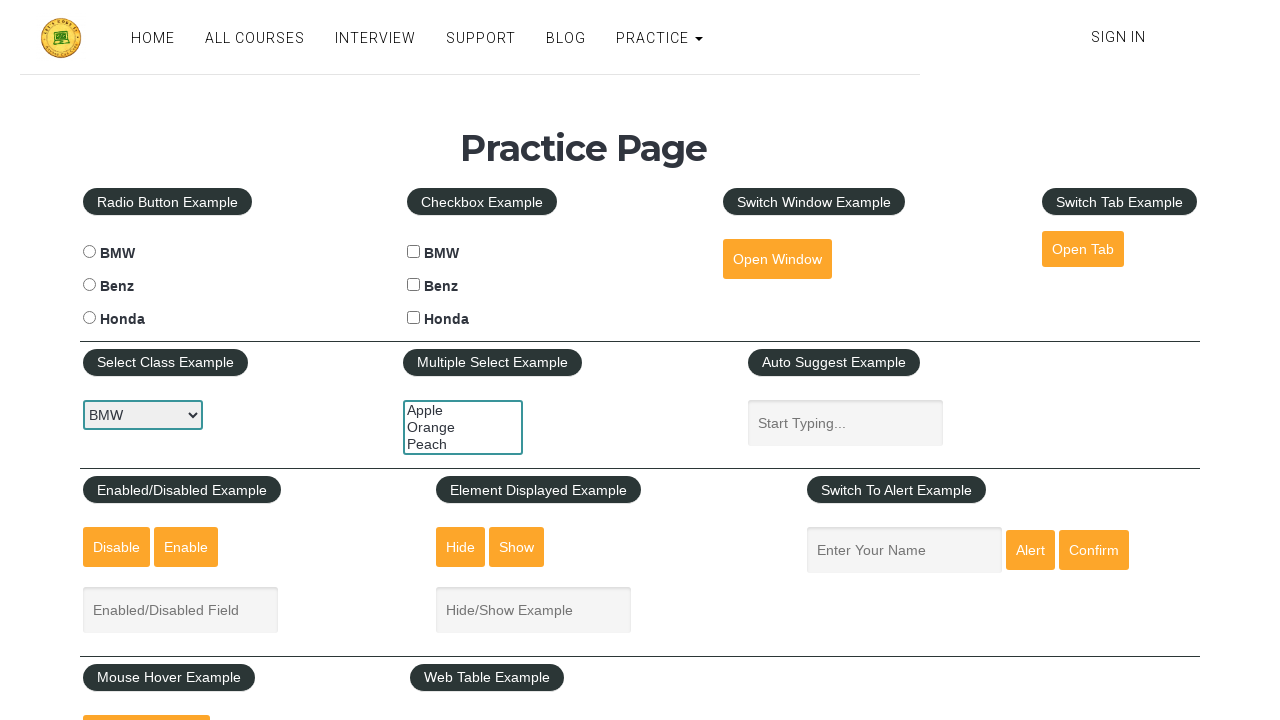

Closed the new window/page
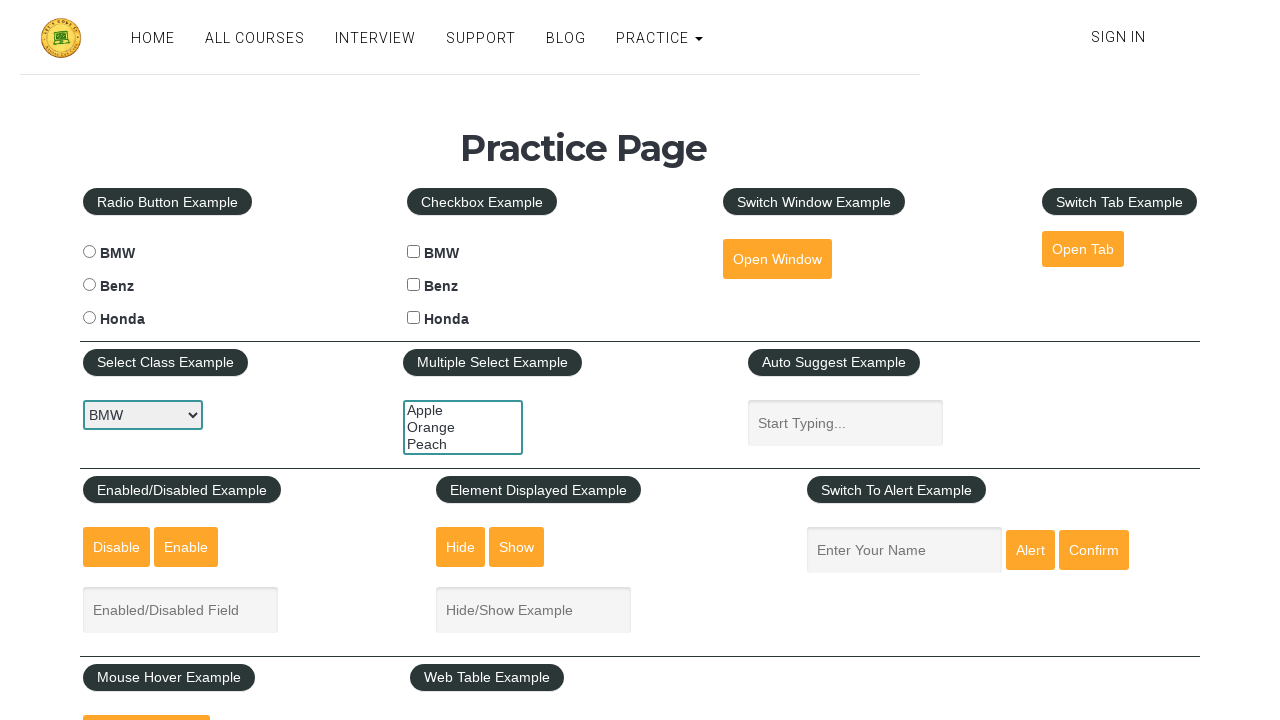

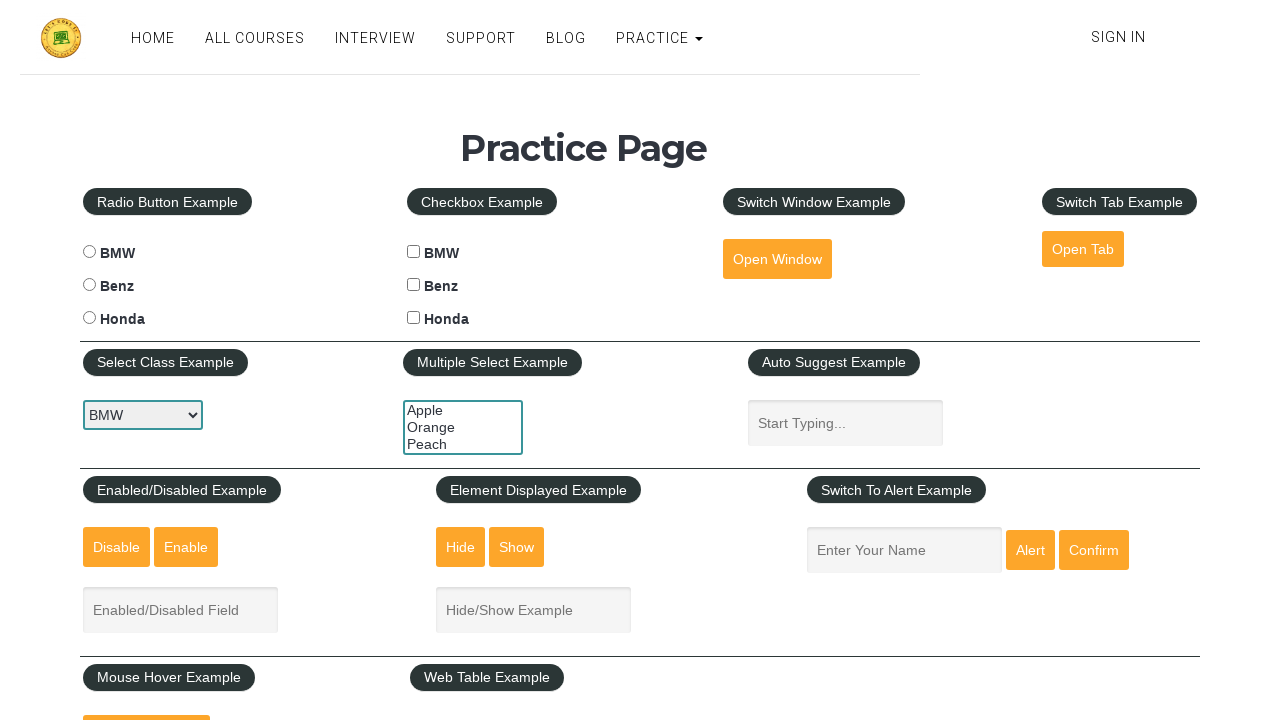